Tests JavaScript confirm dialog by clicking a button to trigger confirmation, dismissing it, and verifying the result message

Starting URL: https://the-internet.herokuapp.com/javascript_alerts

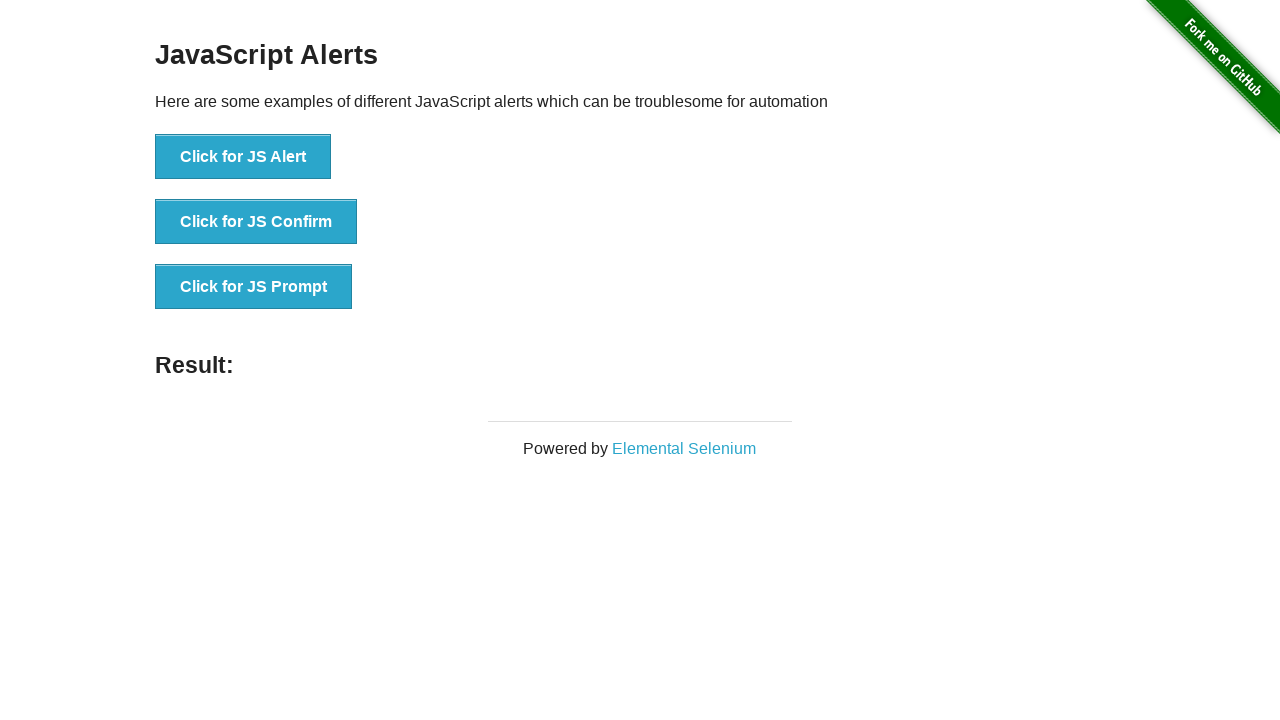

Clicked button to trigger JavaScript confirm dialog at (256, 222) on text='Click for JS Confirm'
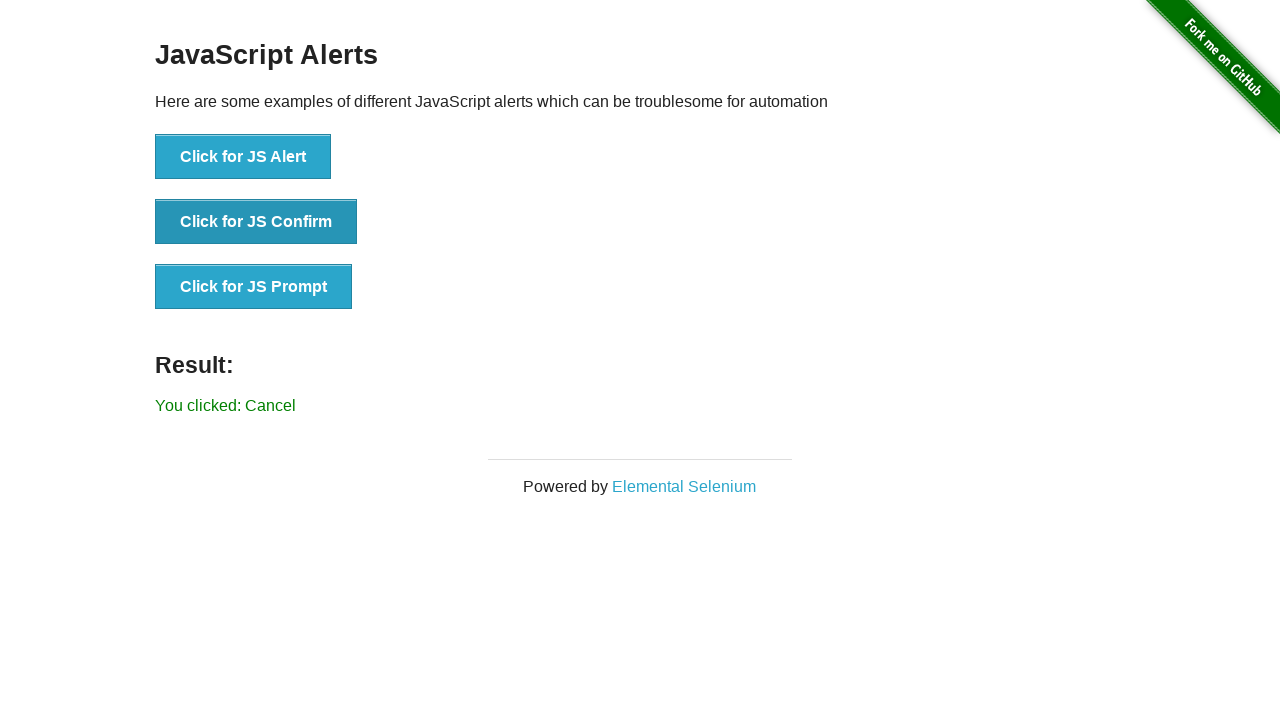

Set up dialog handler to dismiss confirm dialog
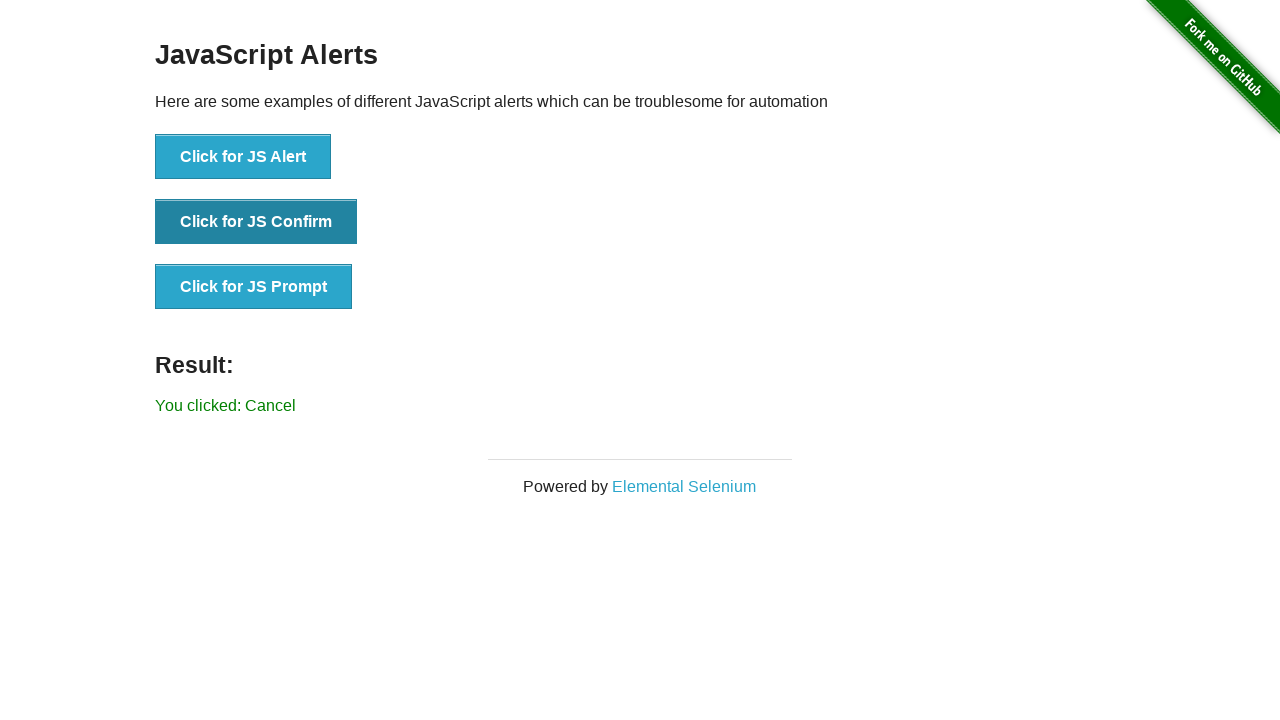

Located result message element
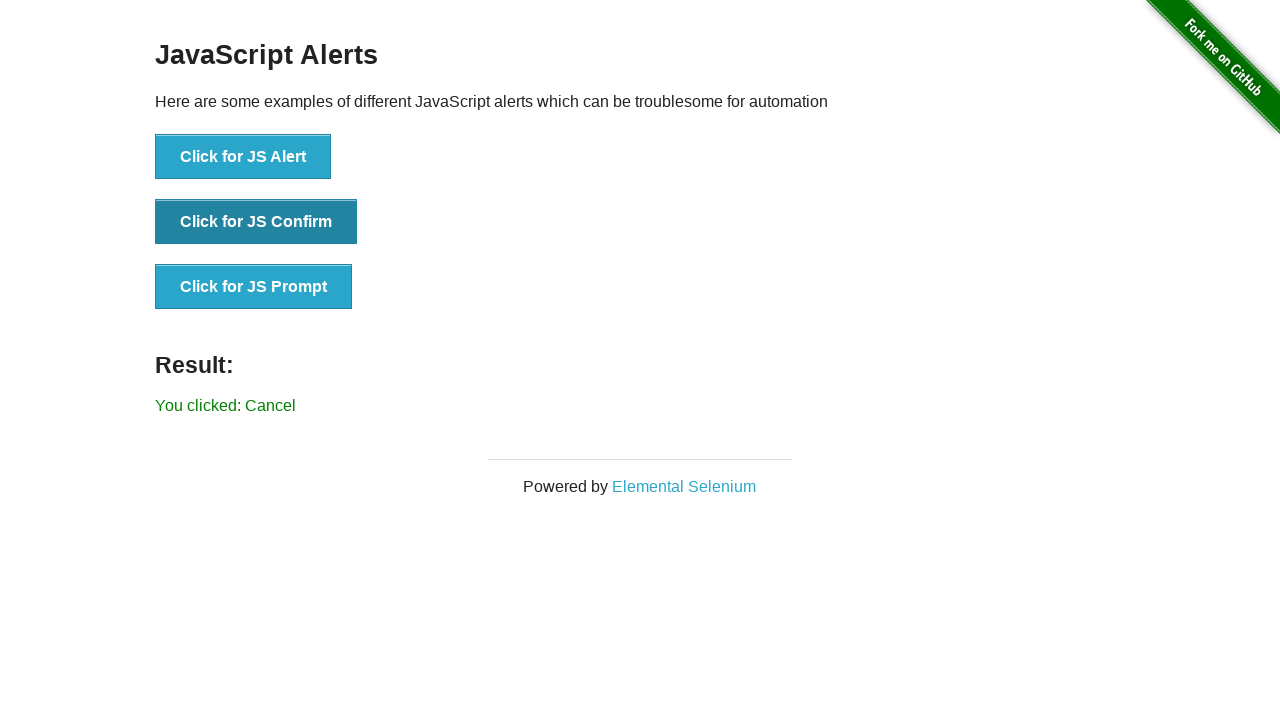

Verified result message does not contain 'successfuly'
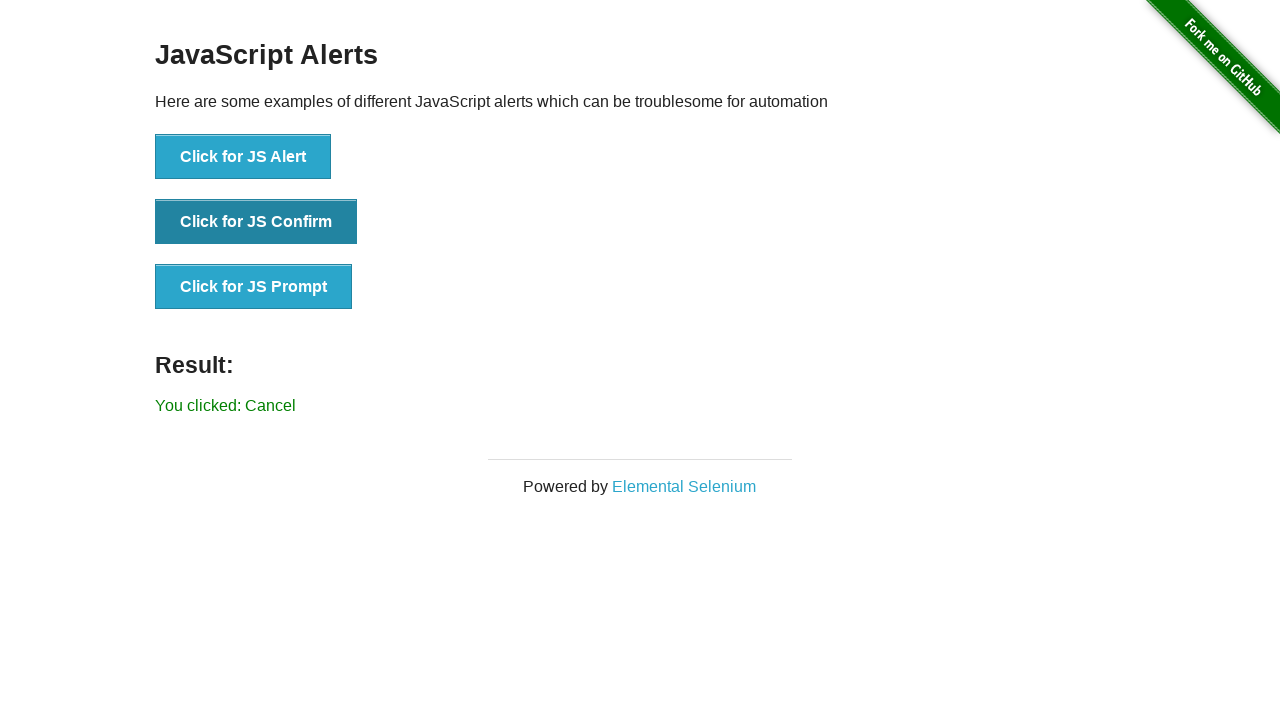

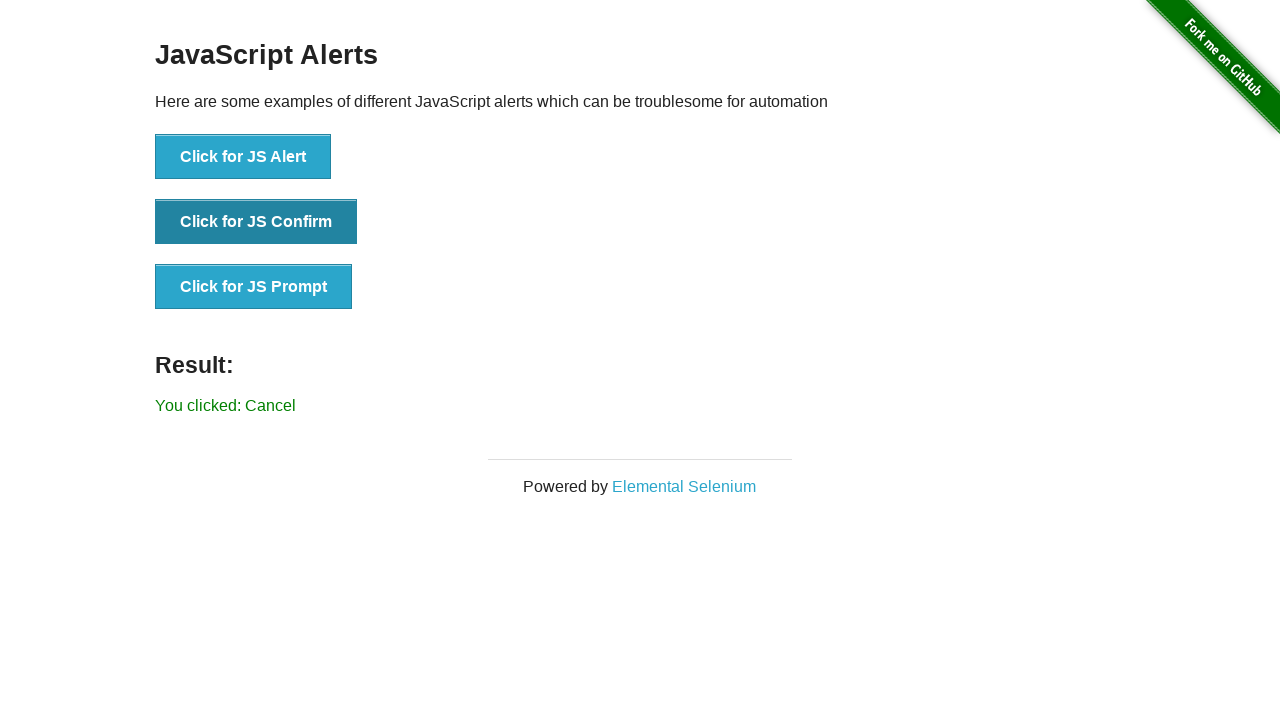